Tests setting content to different iframe contexts and navigating between nested frames while verifying element visibility

Starting URL: https://seleniumbase.io/w3schools/iframes.html

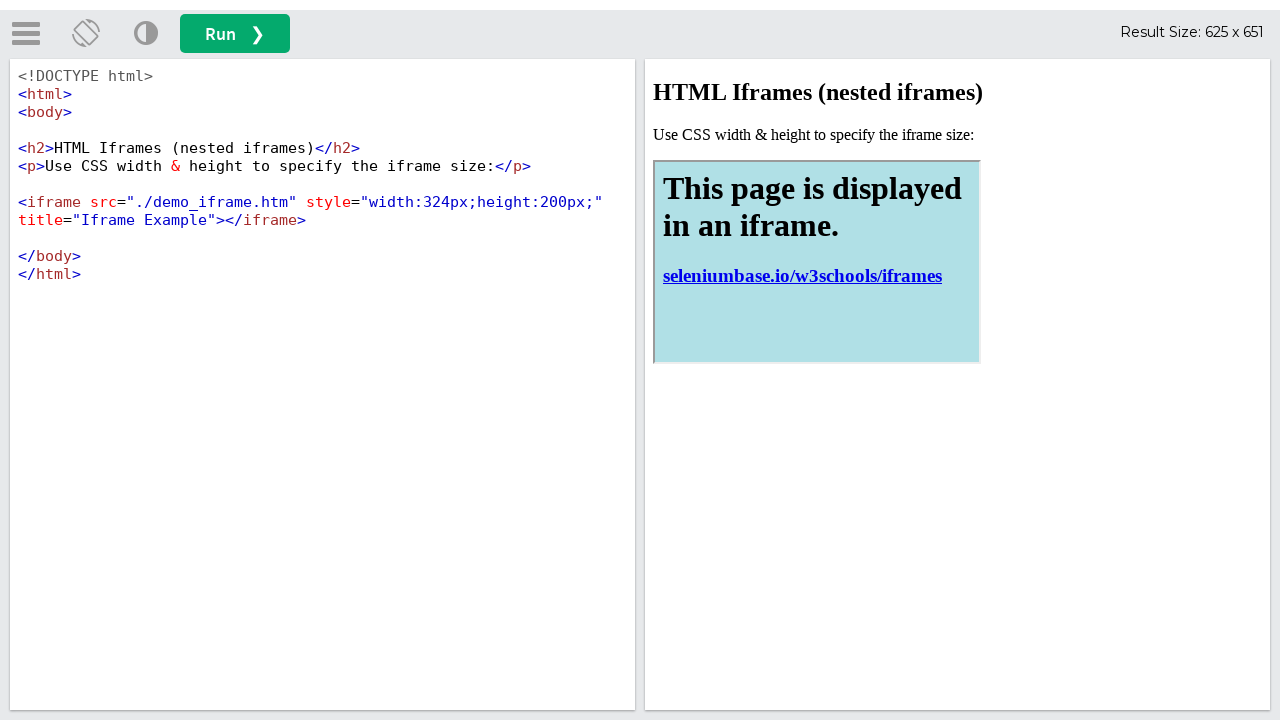

Located iframeResult frame
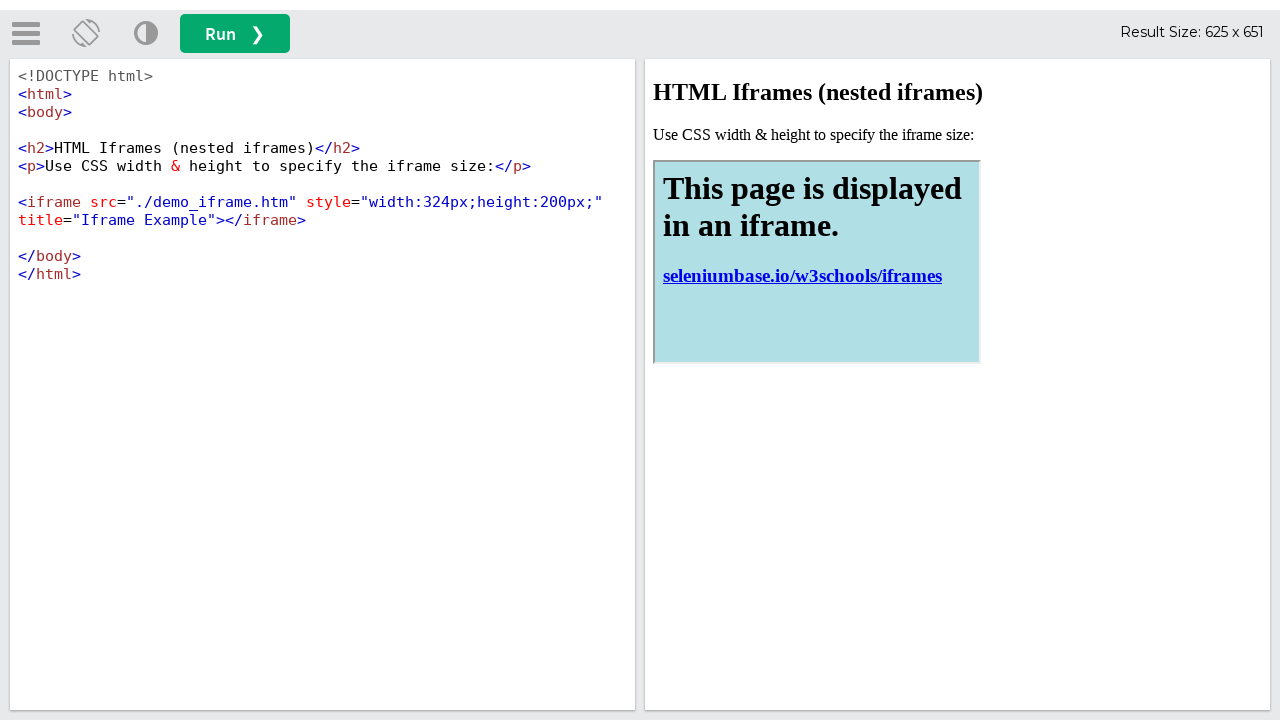

Waited for nested iframe with title 'Iframe Example' to be visible
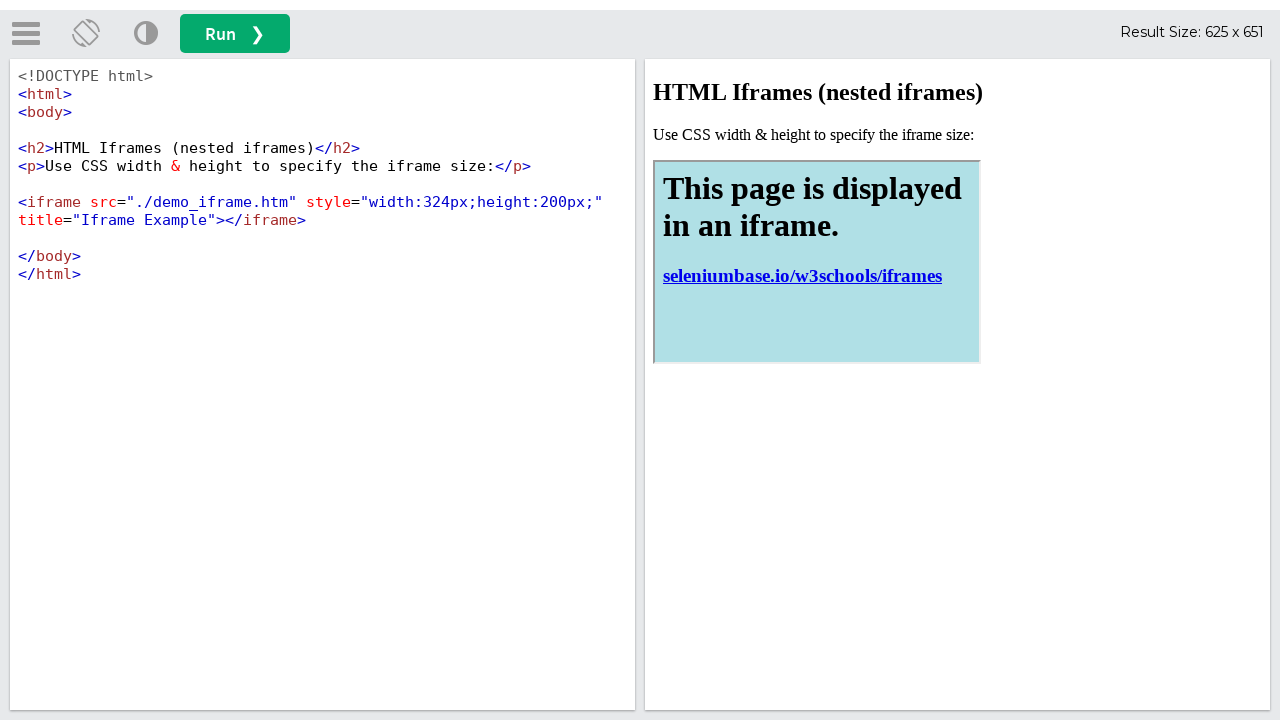

Located nested iframe inside iframeResult
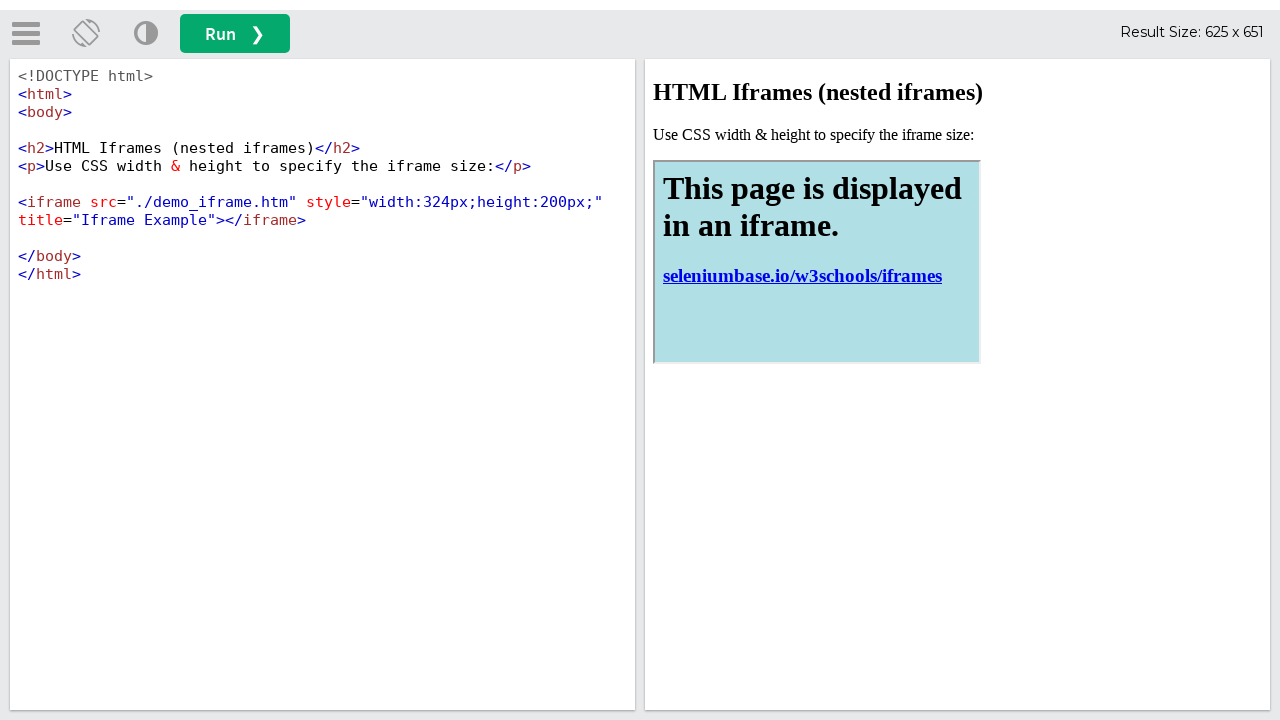

Waited for body element in nested iframe to be visible
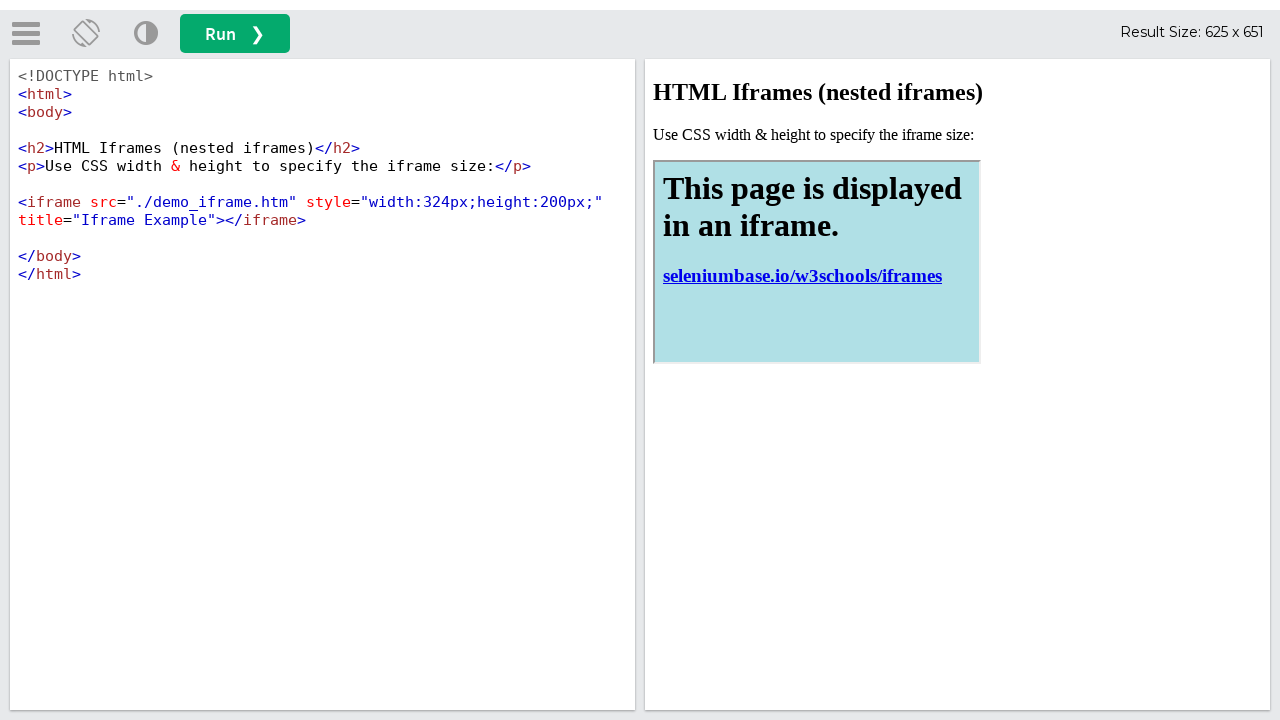

Navigated back to first iframe level and verified nested iframe is visible
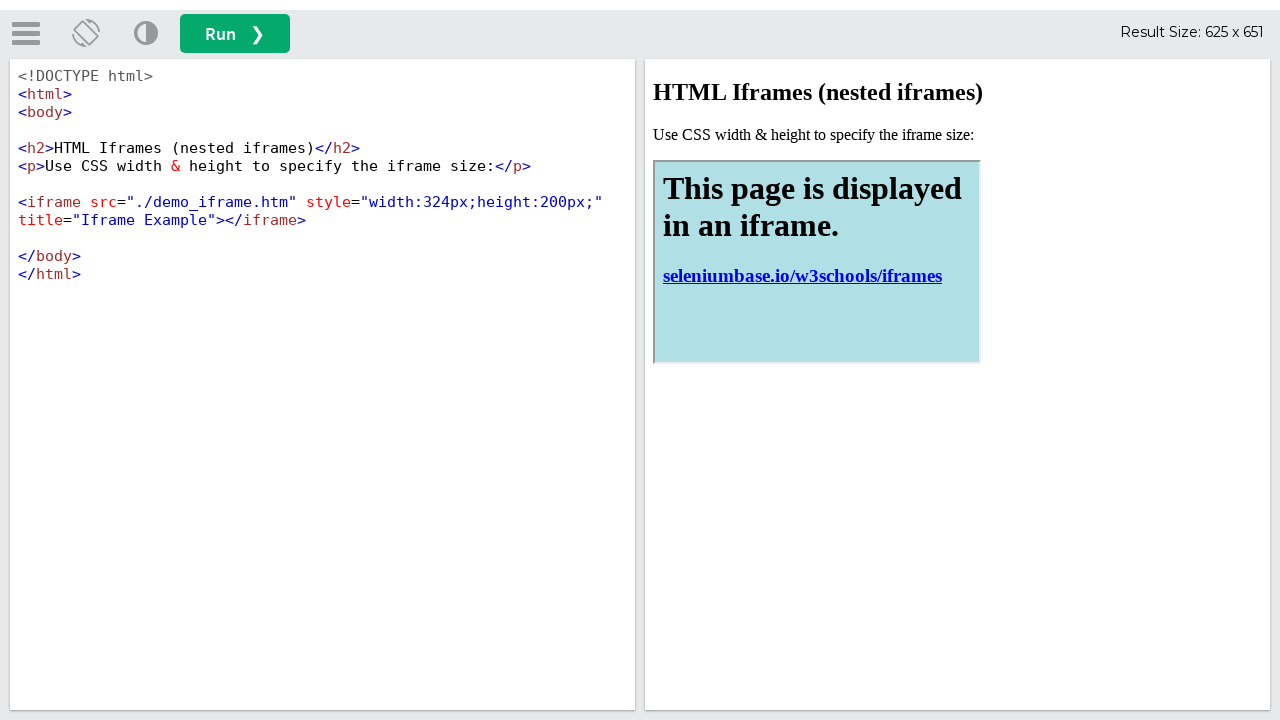

Clicked run button to execute iframe content at (235, 34) on button#runbtn
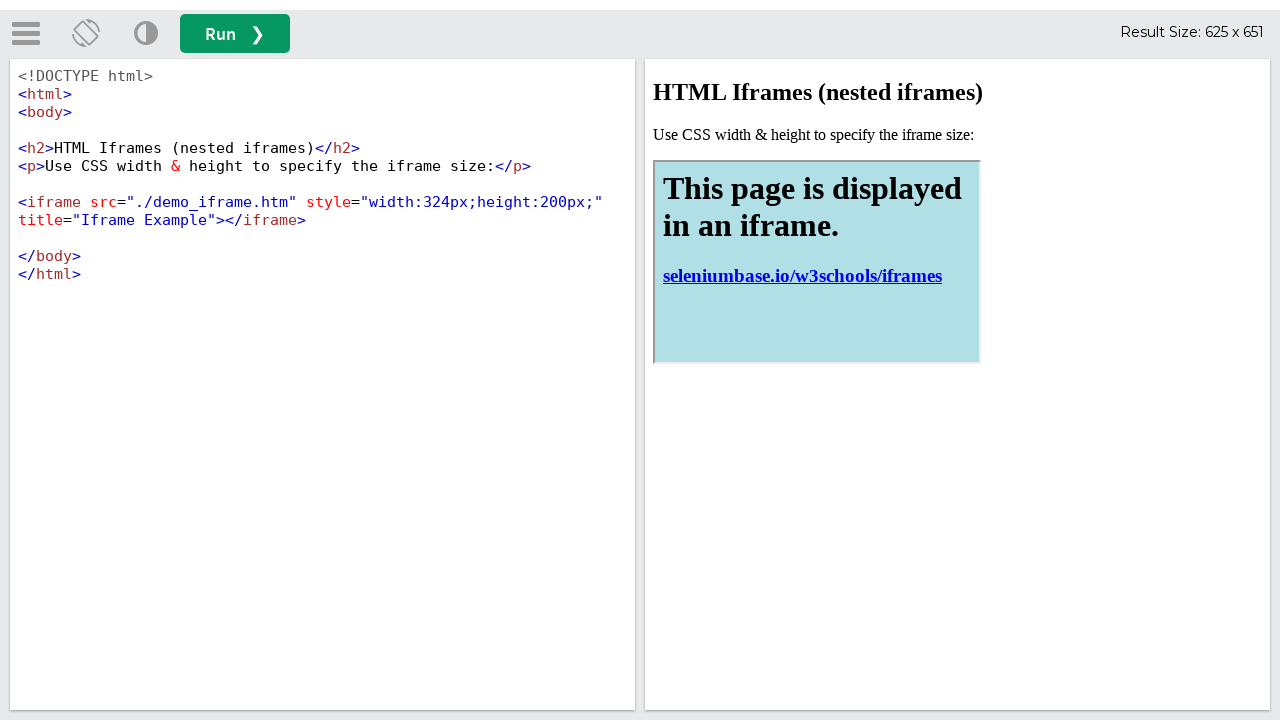

Verified iframeResult element is visible after clicking run button
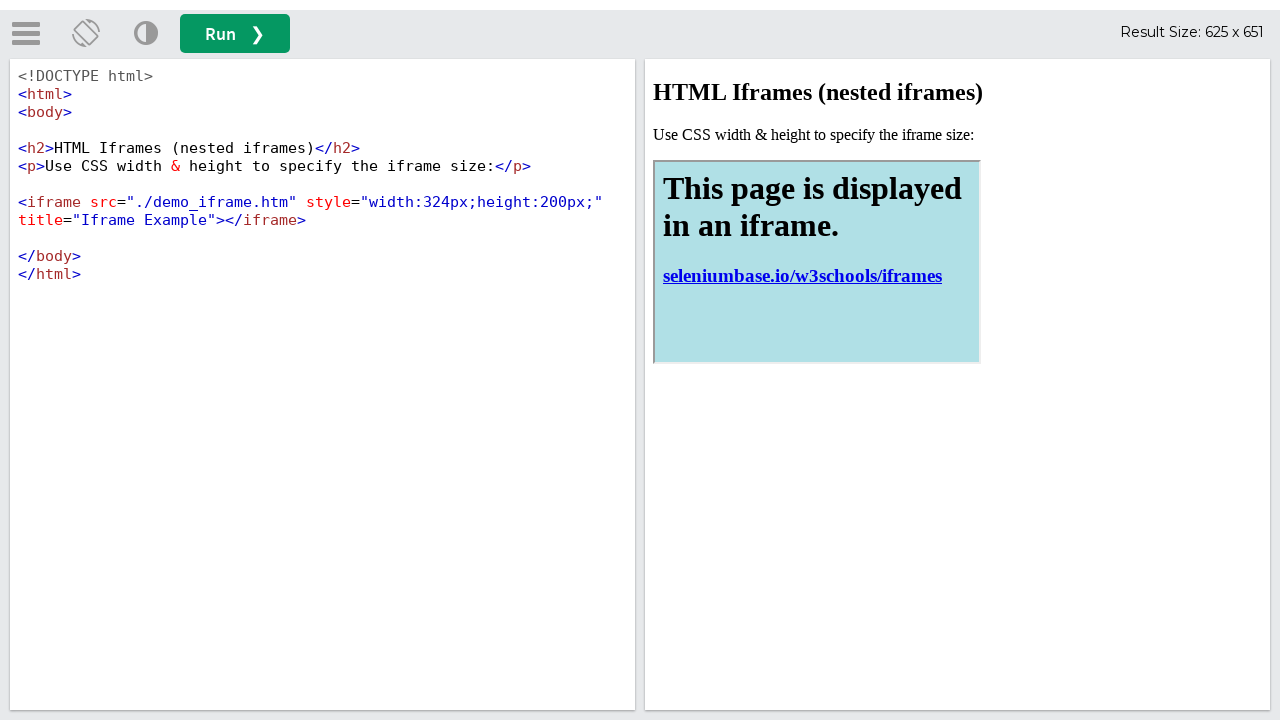

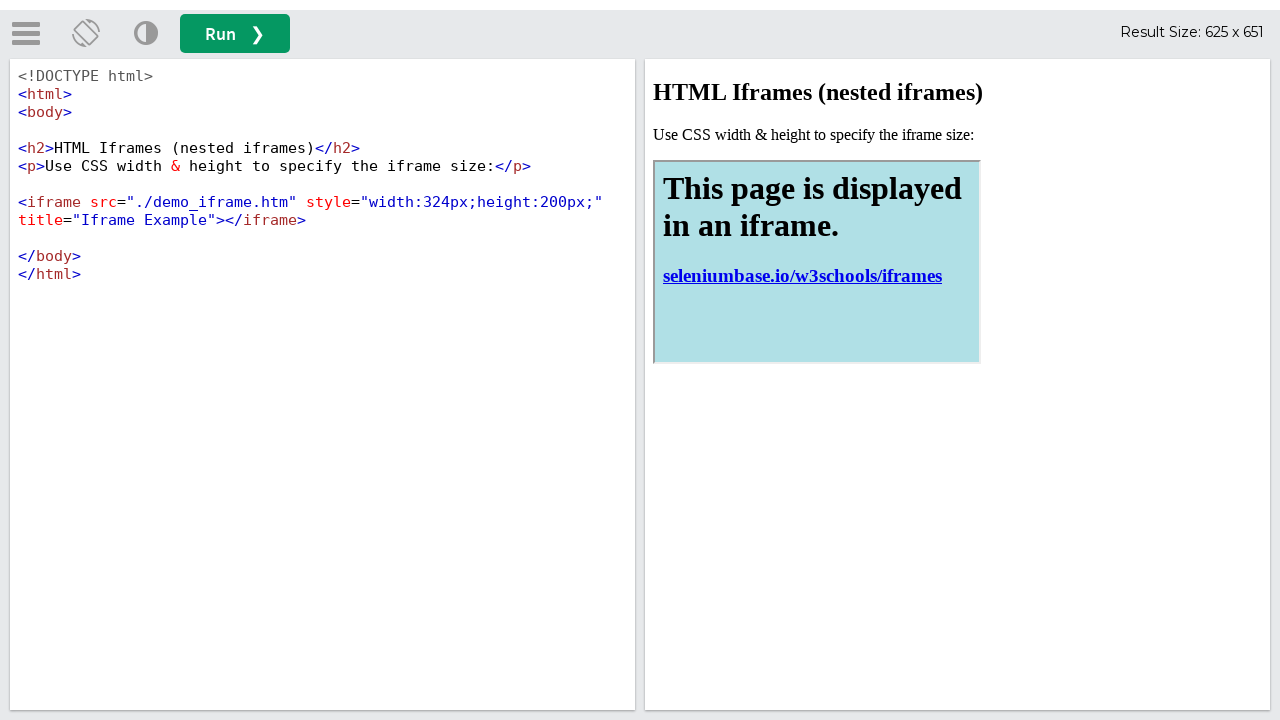